Tests virtual keyboard management by typing text into an input field, using Shift+ArrowLeft to select text, deleting the selection with Backspace, and typing replacement text.

Starting URL: https://the-internet.herokuapp.com/key_presses

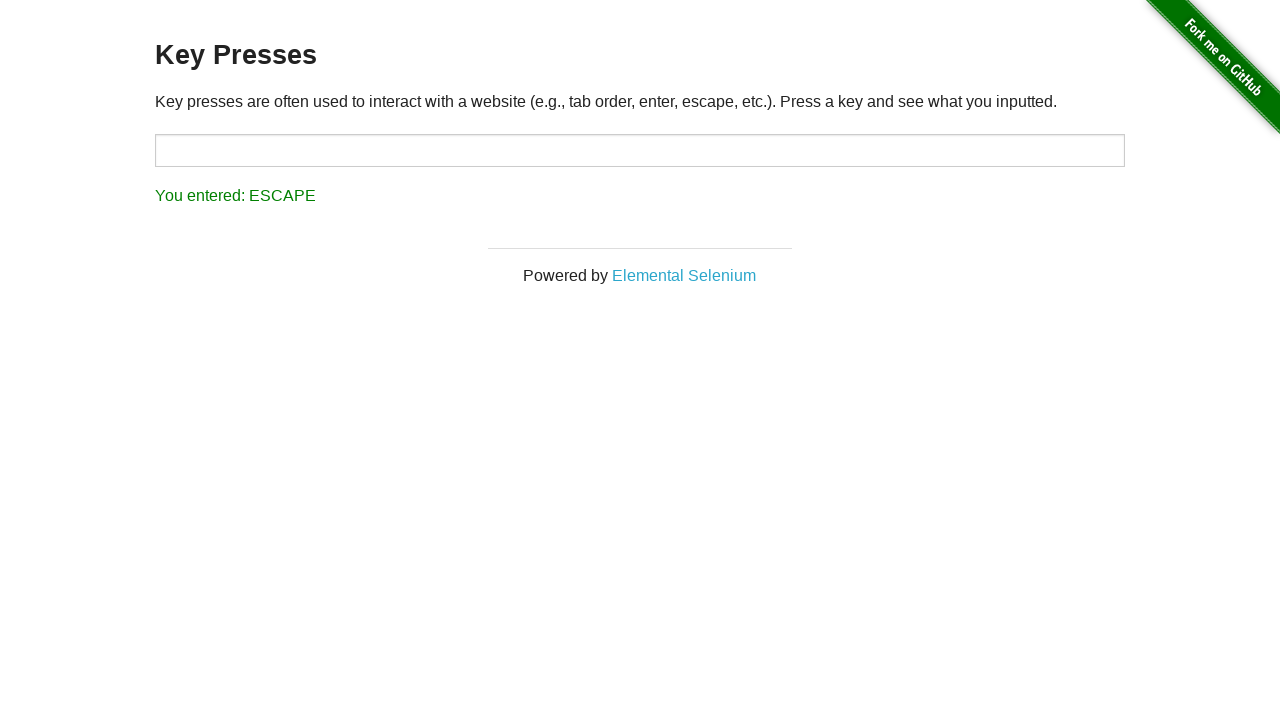

Clicked on the input field at (640, 150) on input
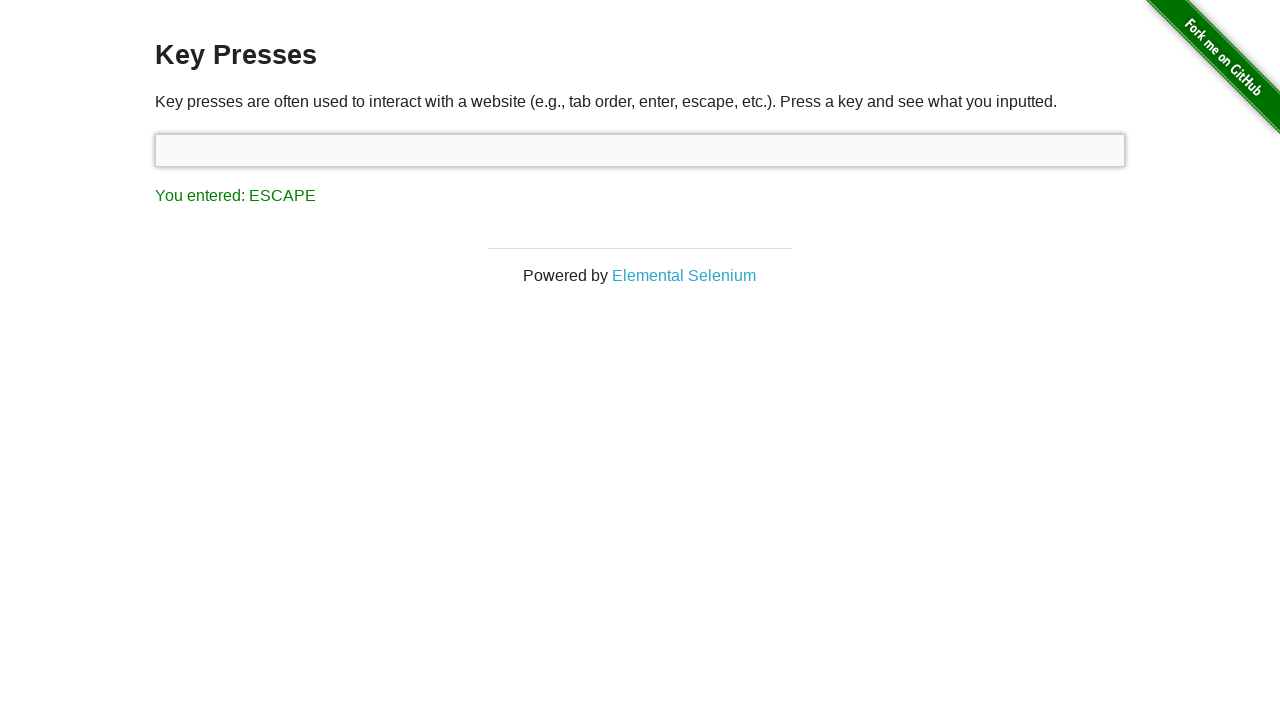

Typed initial text 'one does not simply exit vim' into the input field
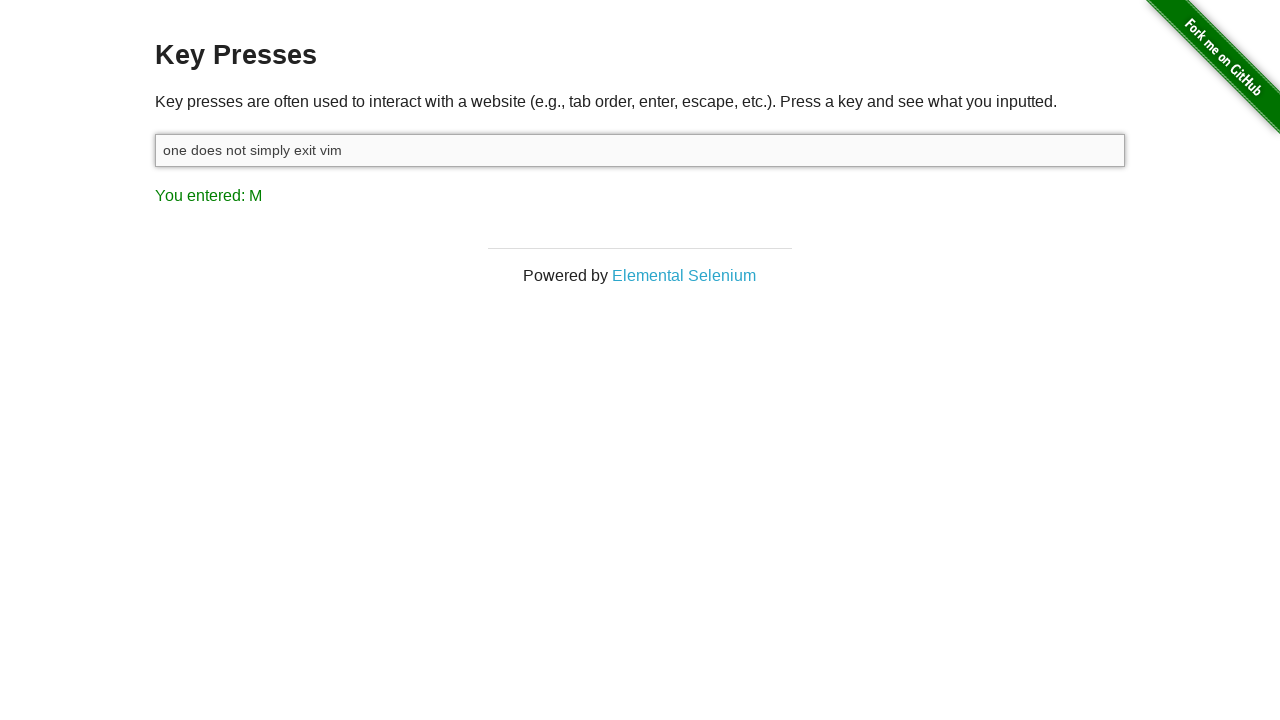

Pressed Shift down to start text selection
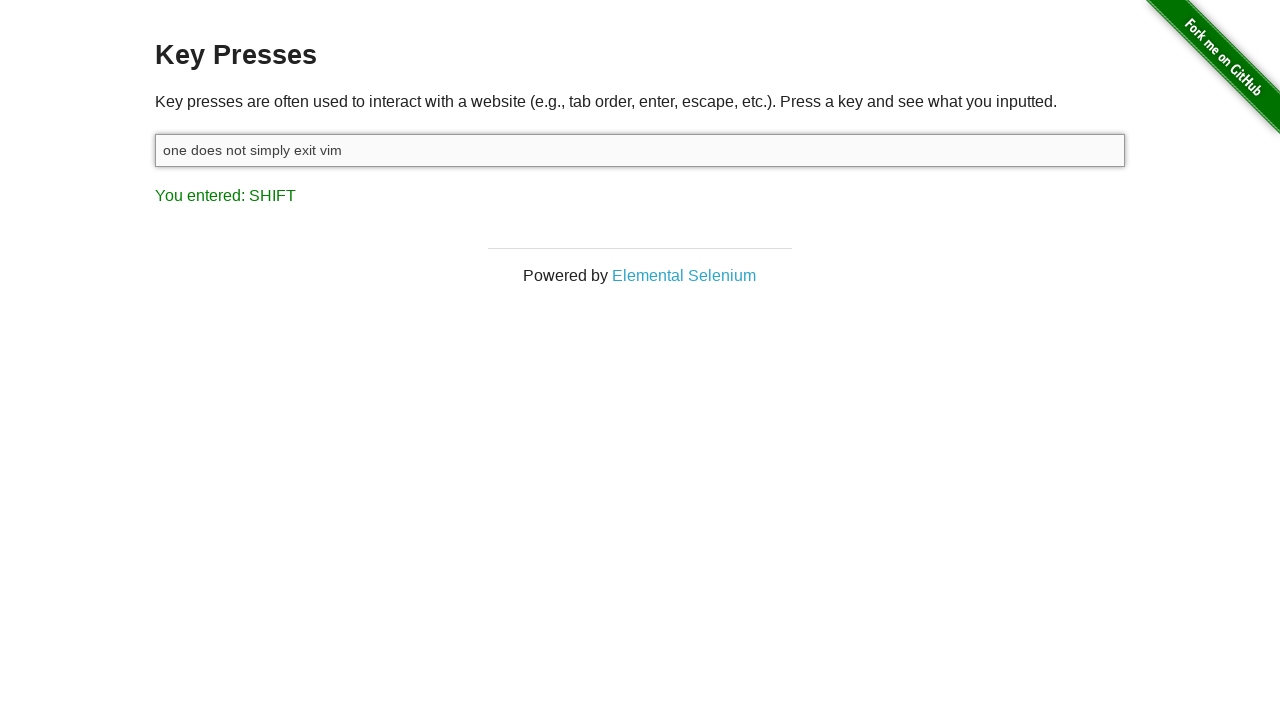

Used Shift+ArrowLeft to select ' exit vim' (9 characters)
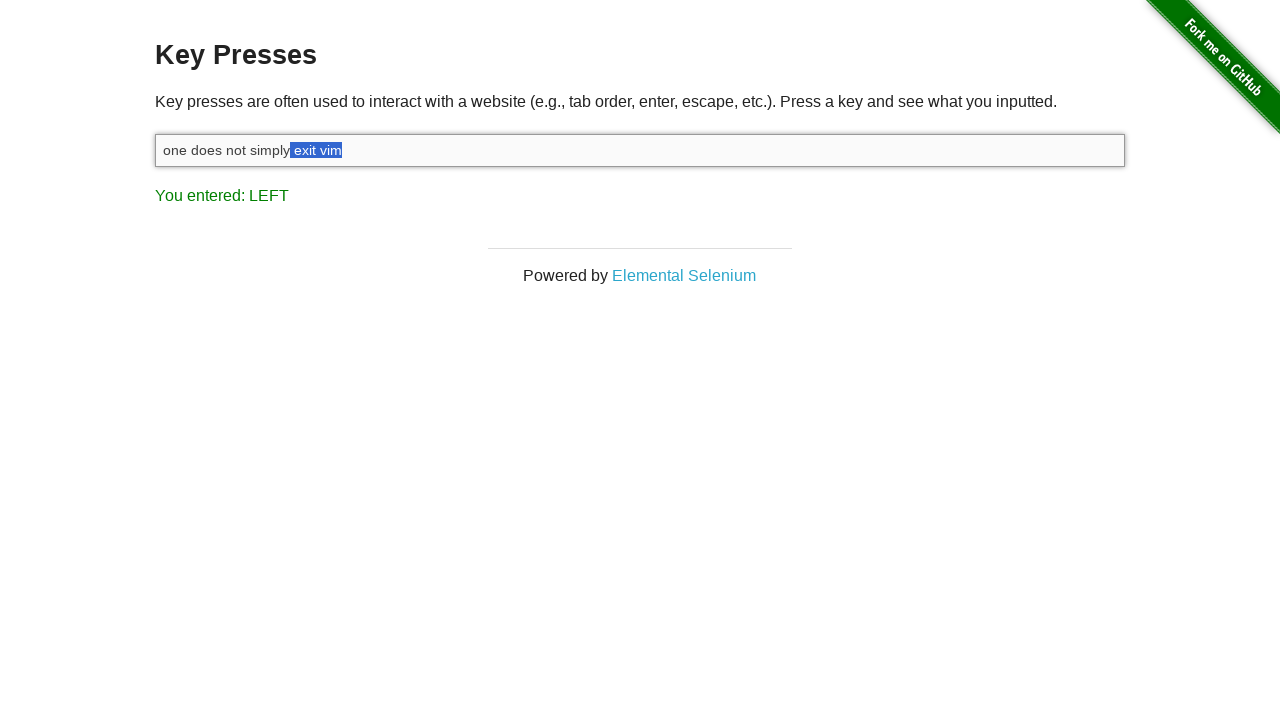

Released Shift to complete text selection
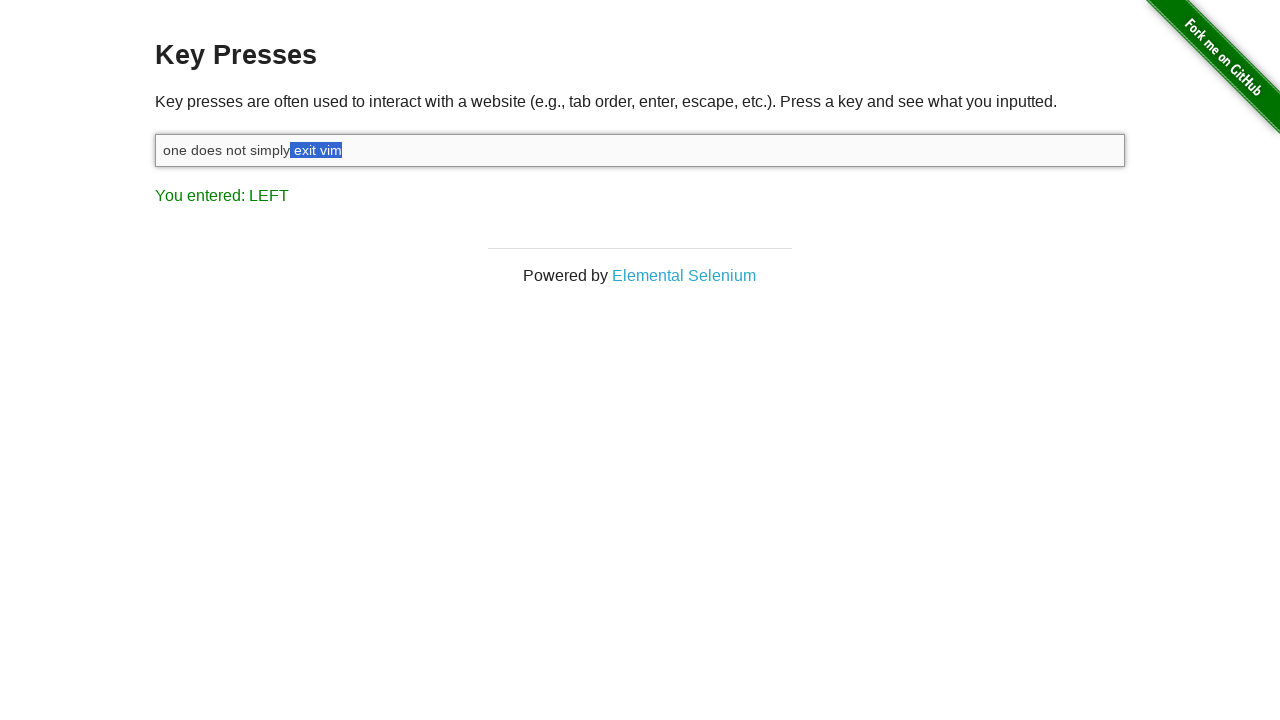

Pressed Backspace to delete the selected text ' exit vim'
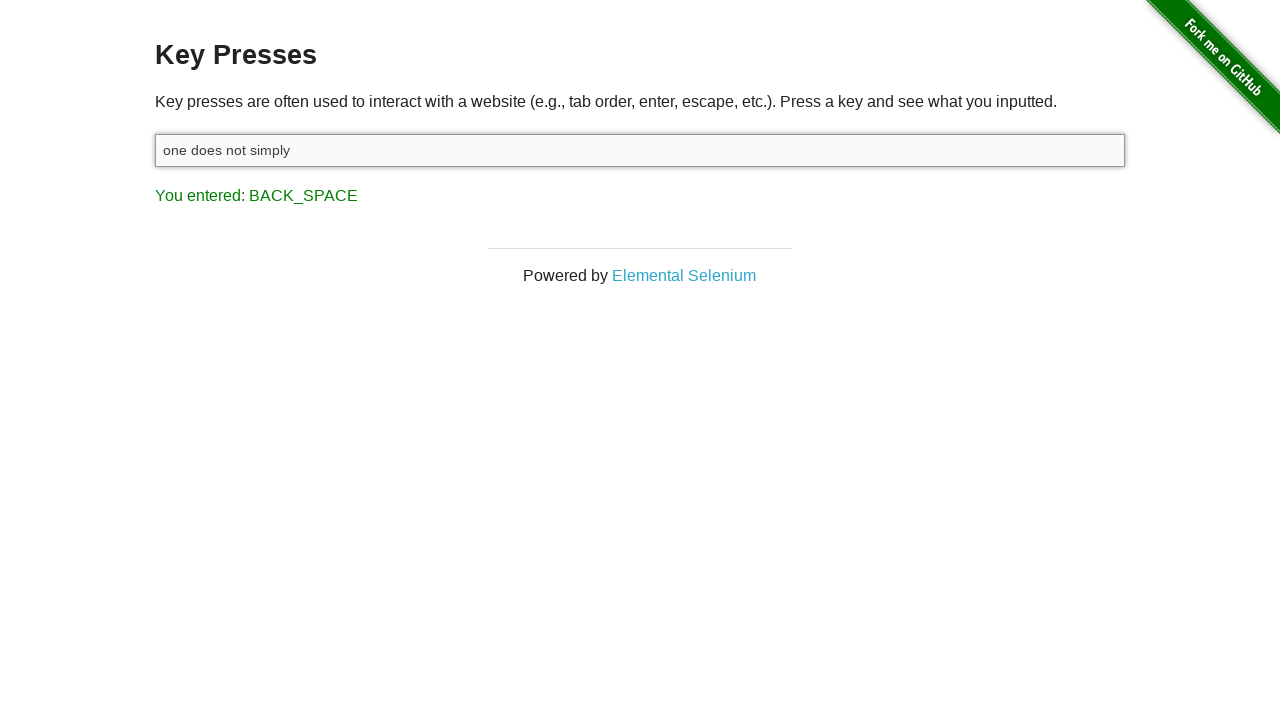

Typed replacement text ' walk into Mordor'
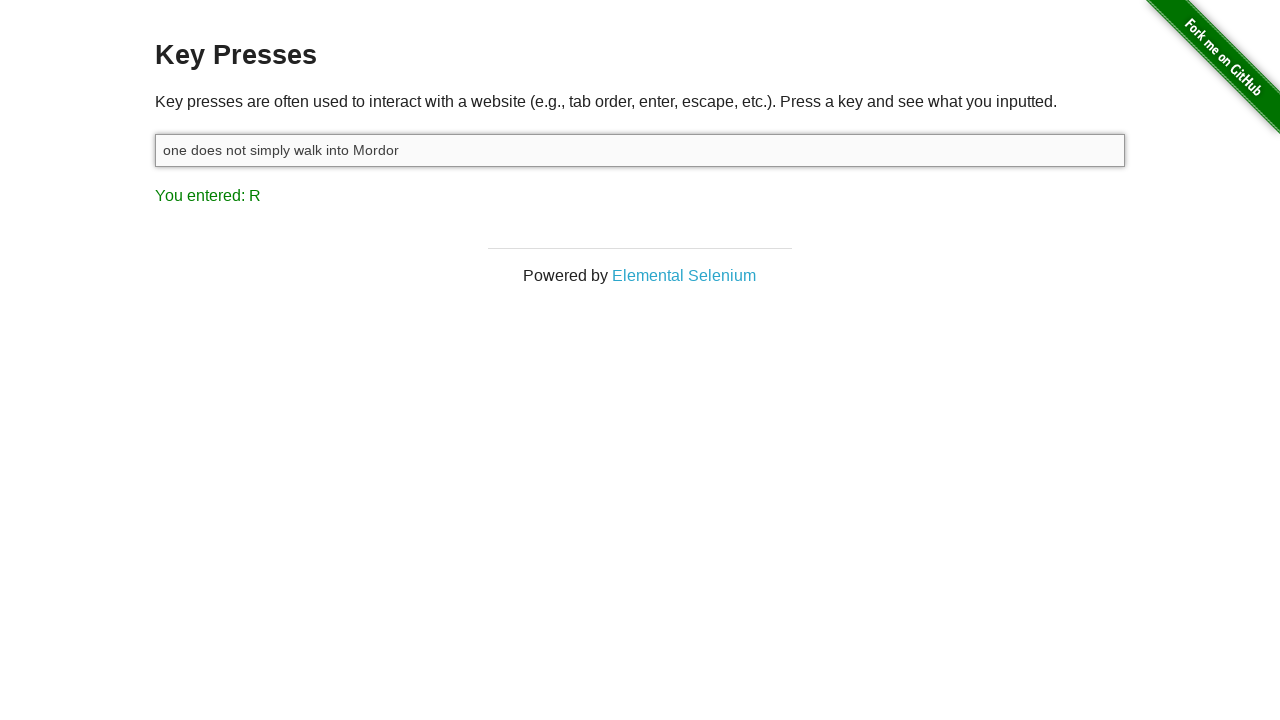

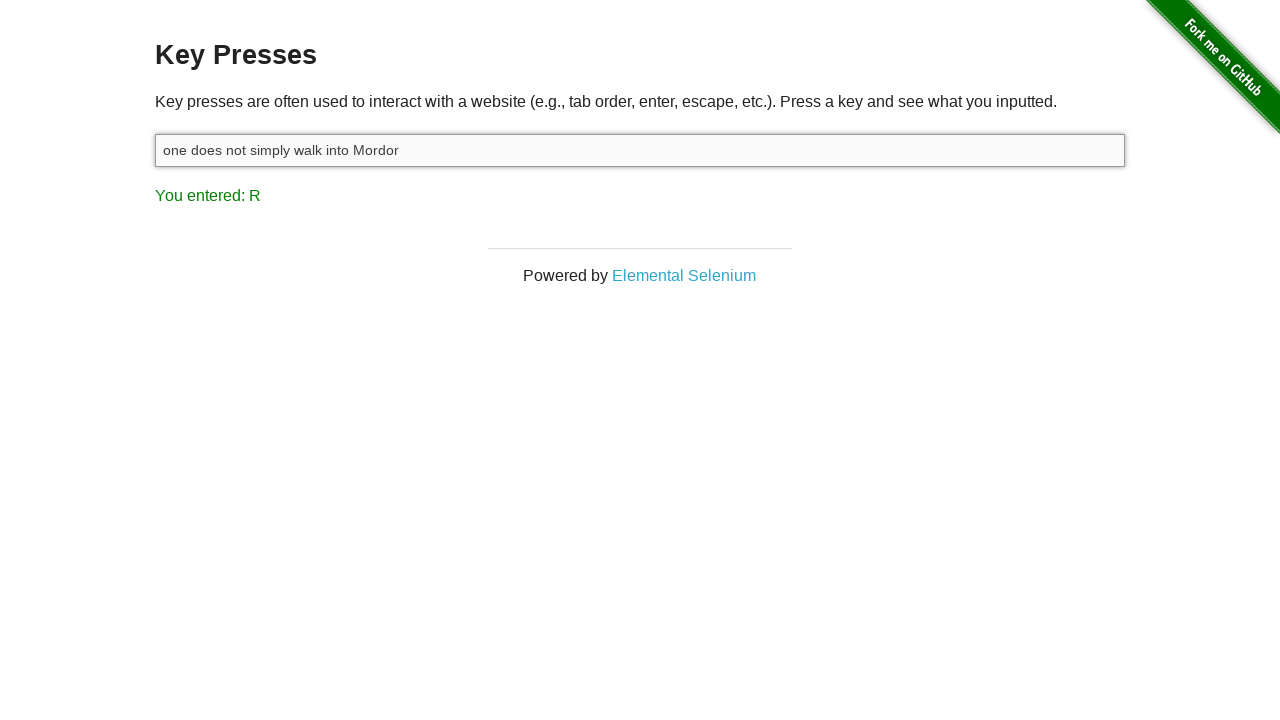